Tests dynamic checkbox control by verifying its initial state and then clicking to toggle it

Starting URL: https://training-support.net/webelements/dynamic-controls

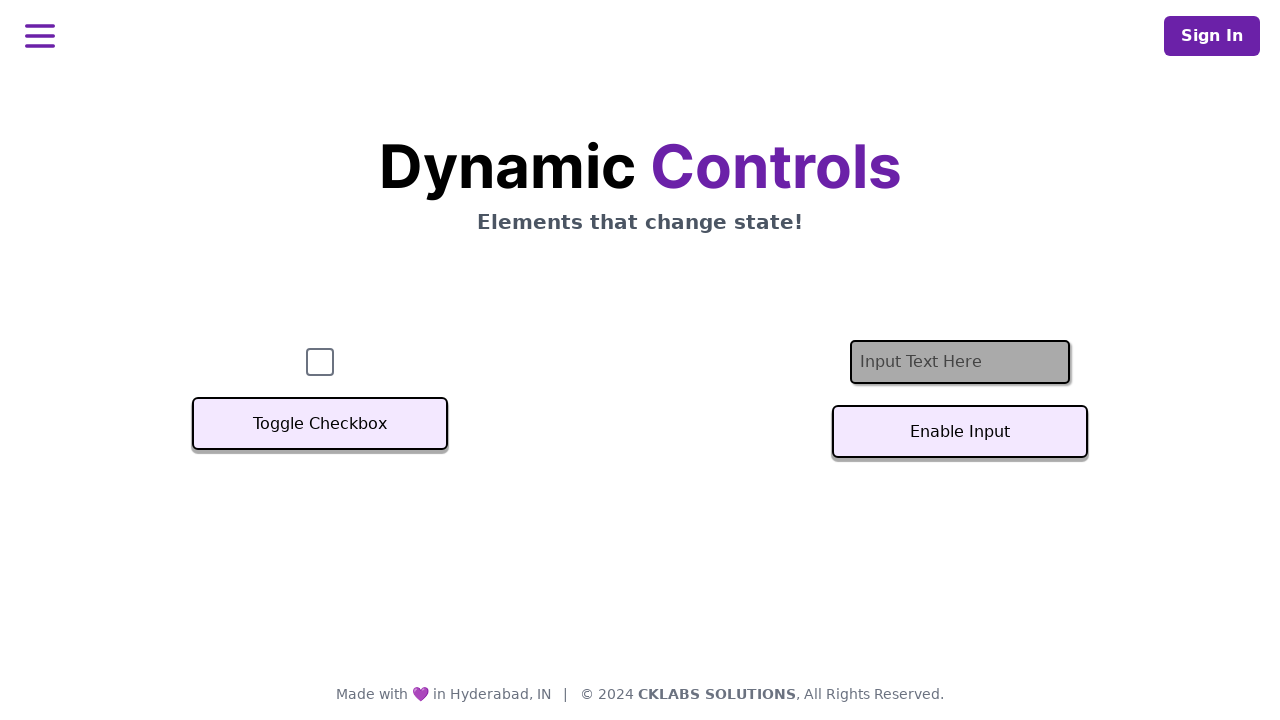

Waited for checkbox element to be present
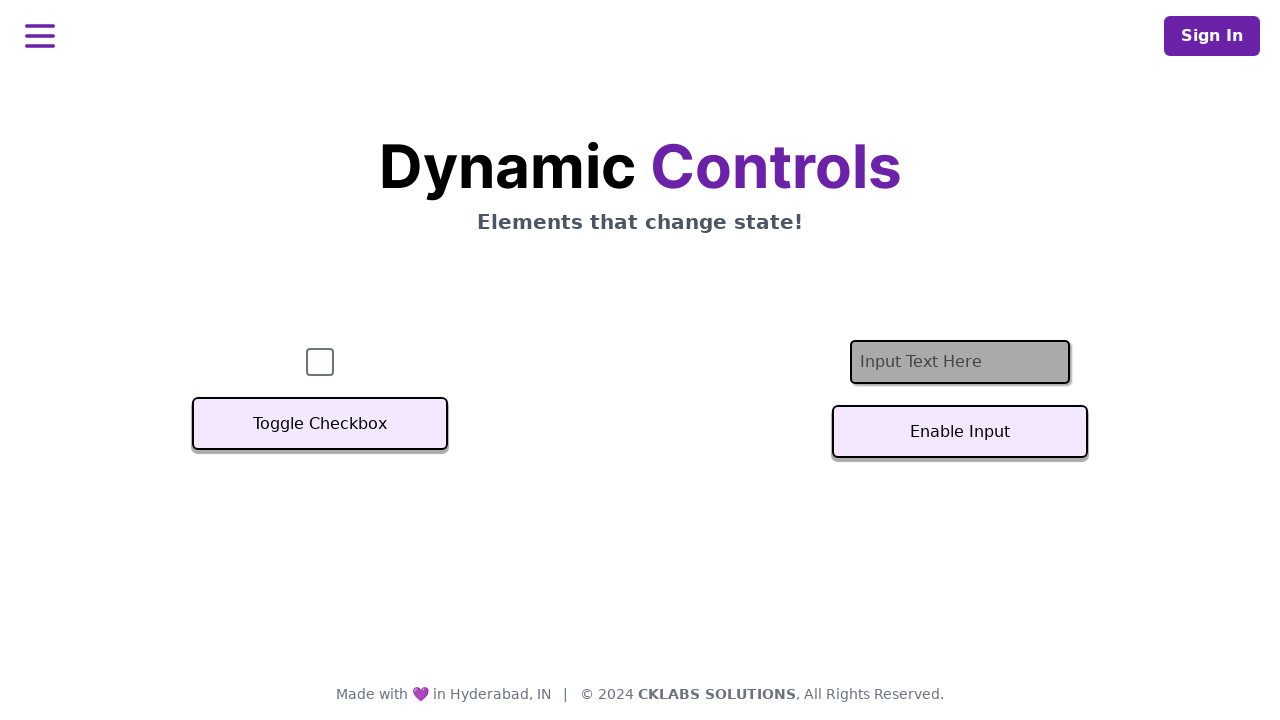

Clicked checkbox to toggle its state at (320, 362) on #checkbox
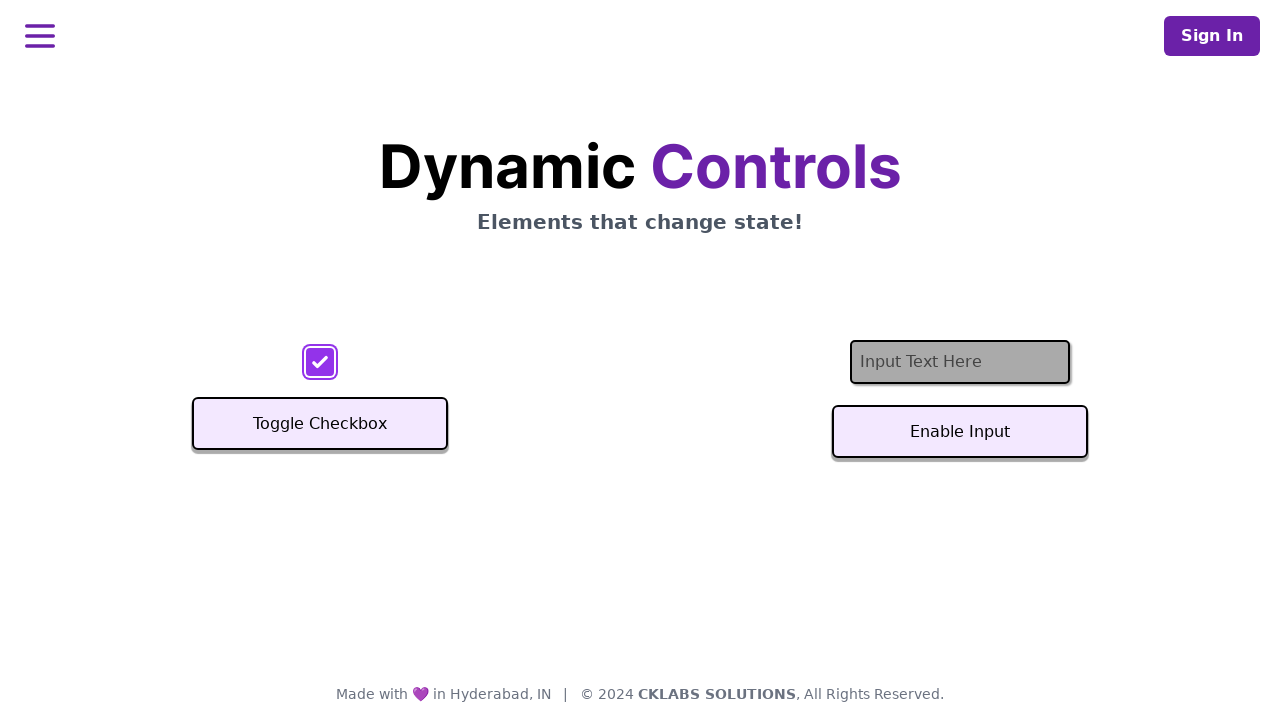

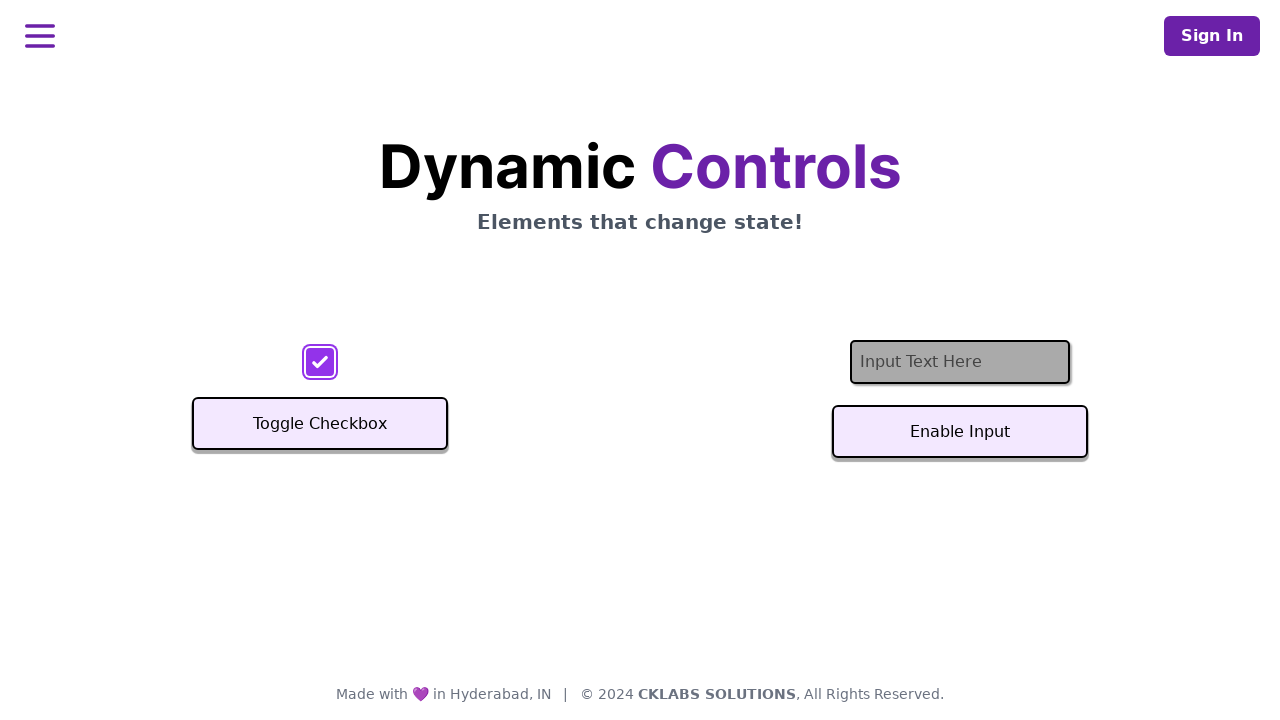